Tests minimal successful registration by filling required fields (name, email, gender, mobile, date of birth) and submitting the form, then verifying the results in the confirmation modal.

Starting URL: https://demoqa.com/automation-practice-form

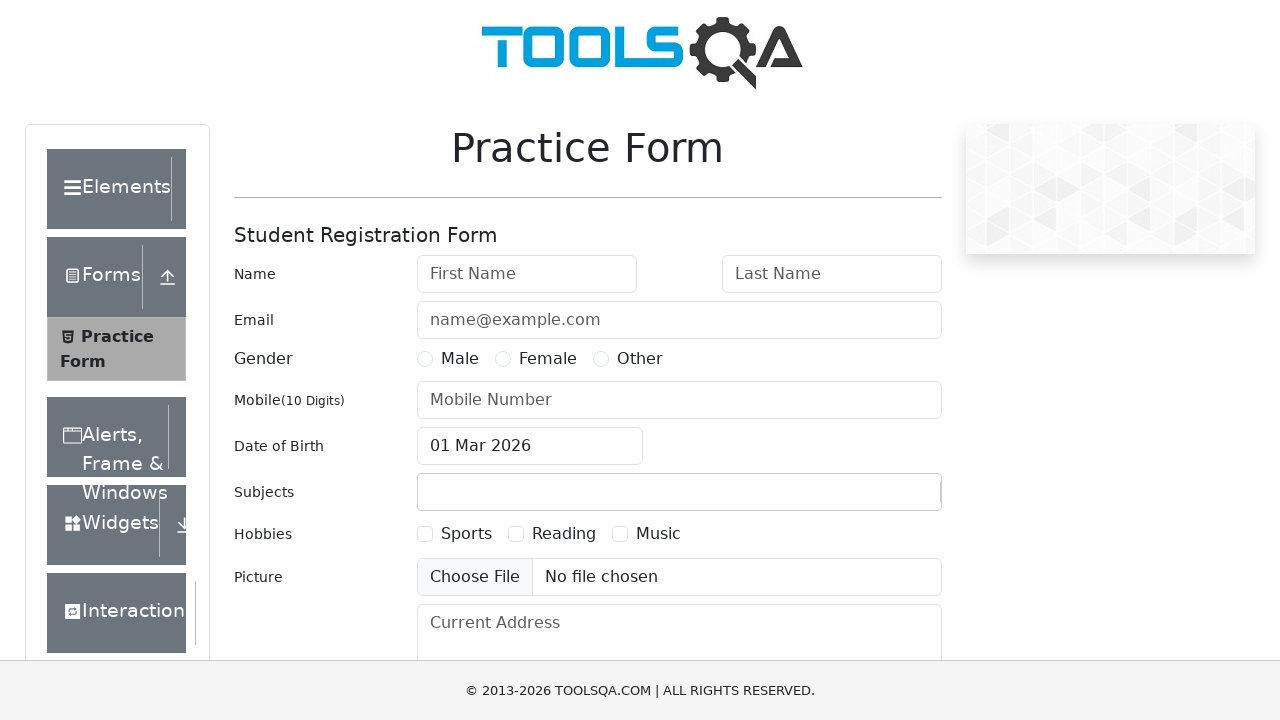

Filled first name field with 'Michael' on #firstName
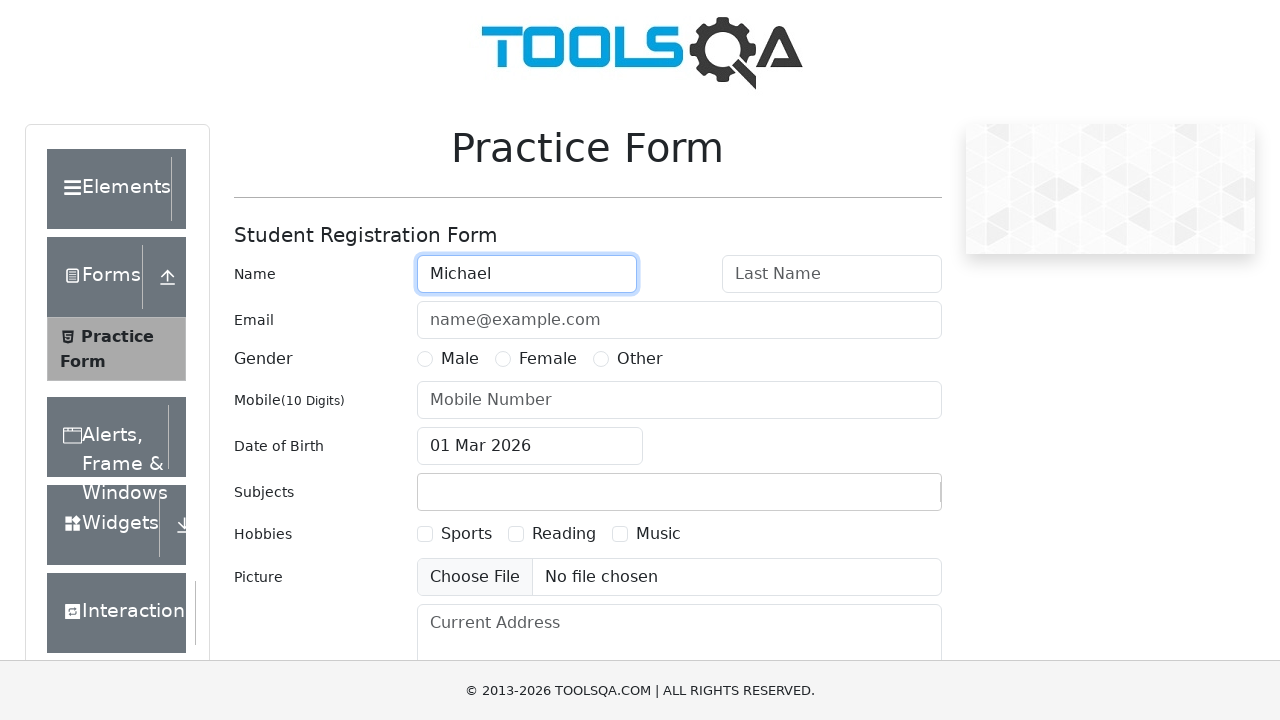

Filled last name field with 'Johnson' on #lastName
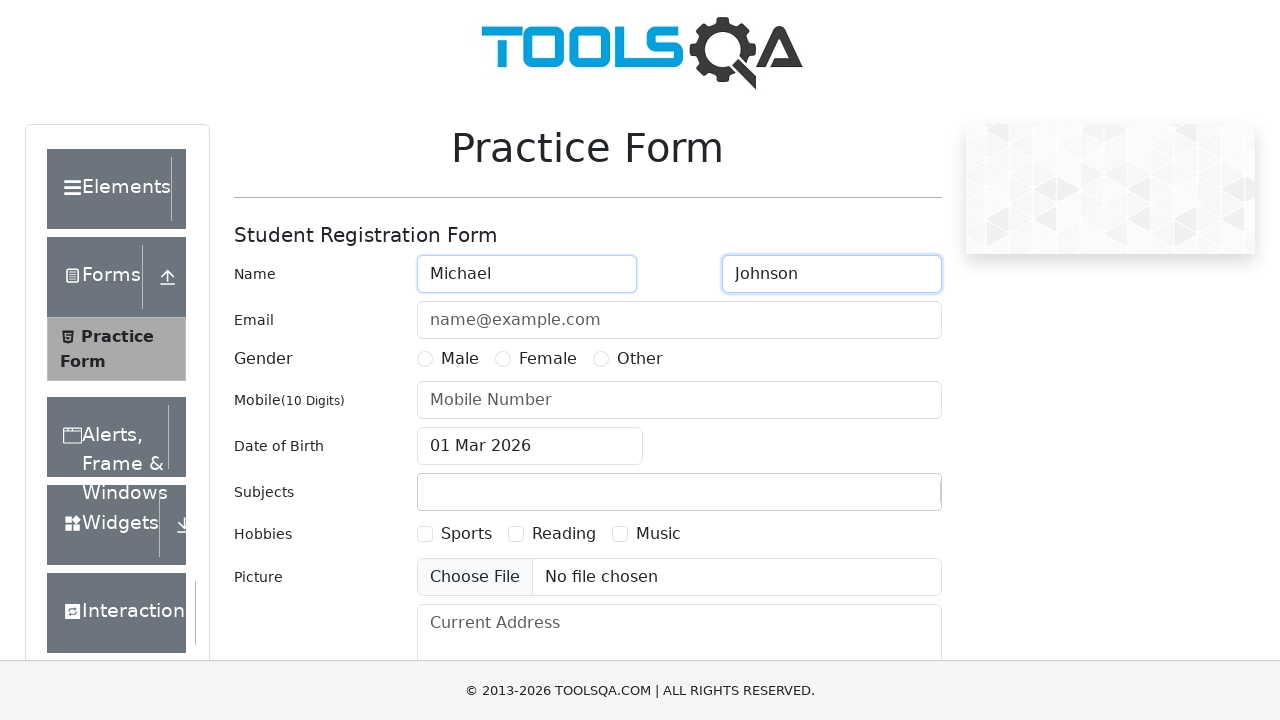

Filled email field with 'michael.johnson@example.com' on #userEmail
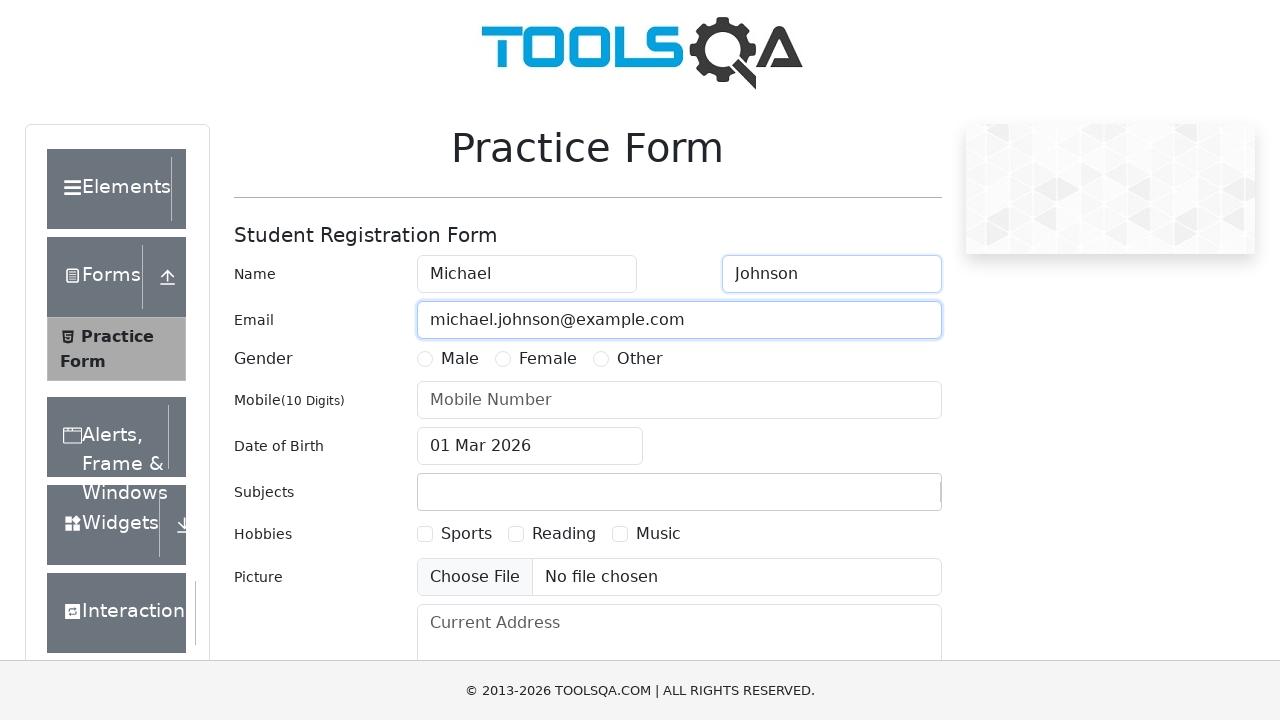

Selected Male gender option at (460, 359) on label[for='gender-radio-1']
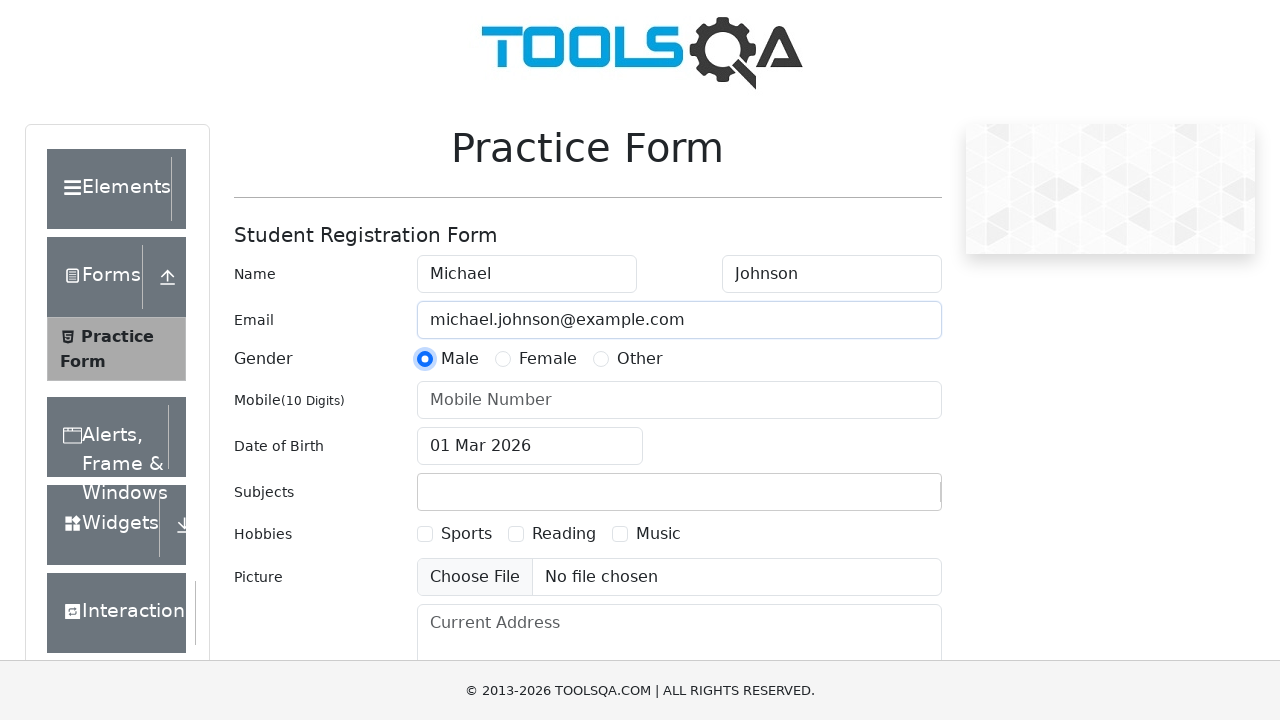

Filled mobile number field with '5551234567' on #userNumber
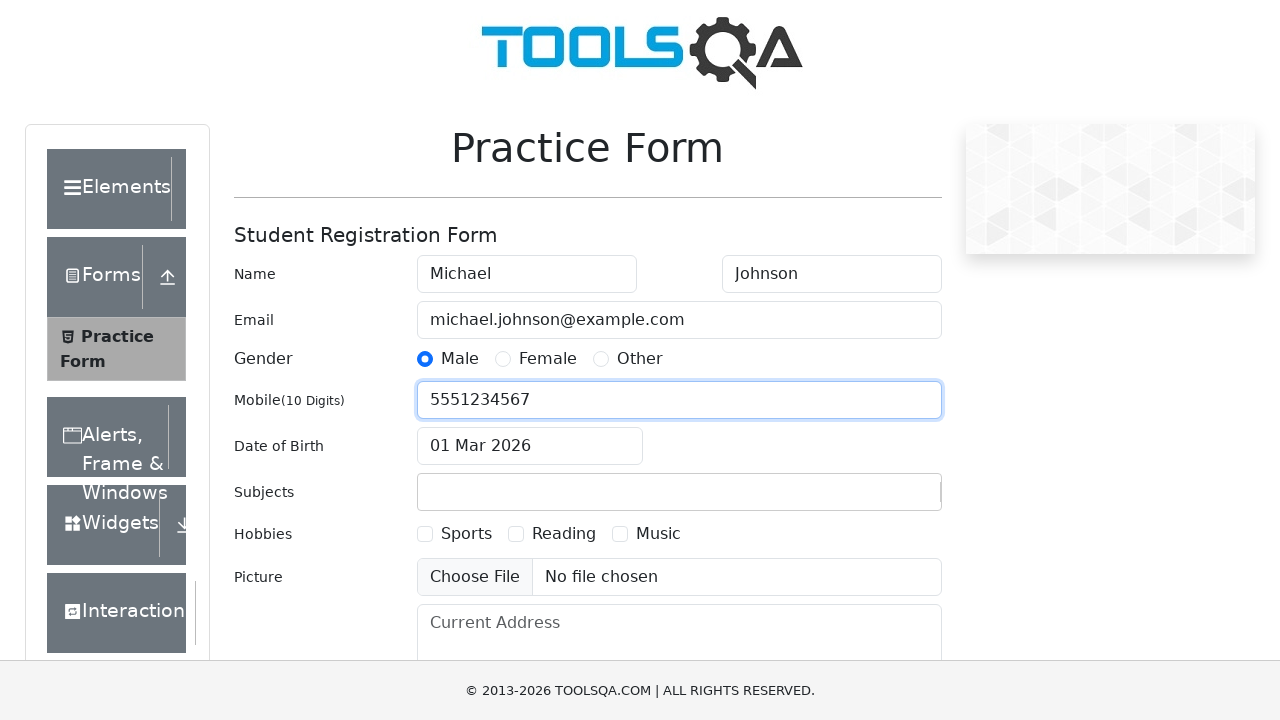

Clicked date of birth field to open calendar at (530, 446) on #dateOfBirthInput
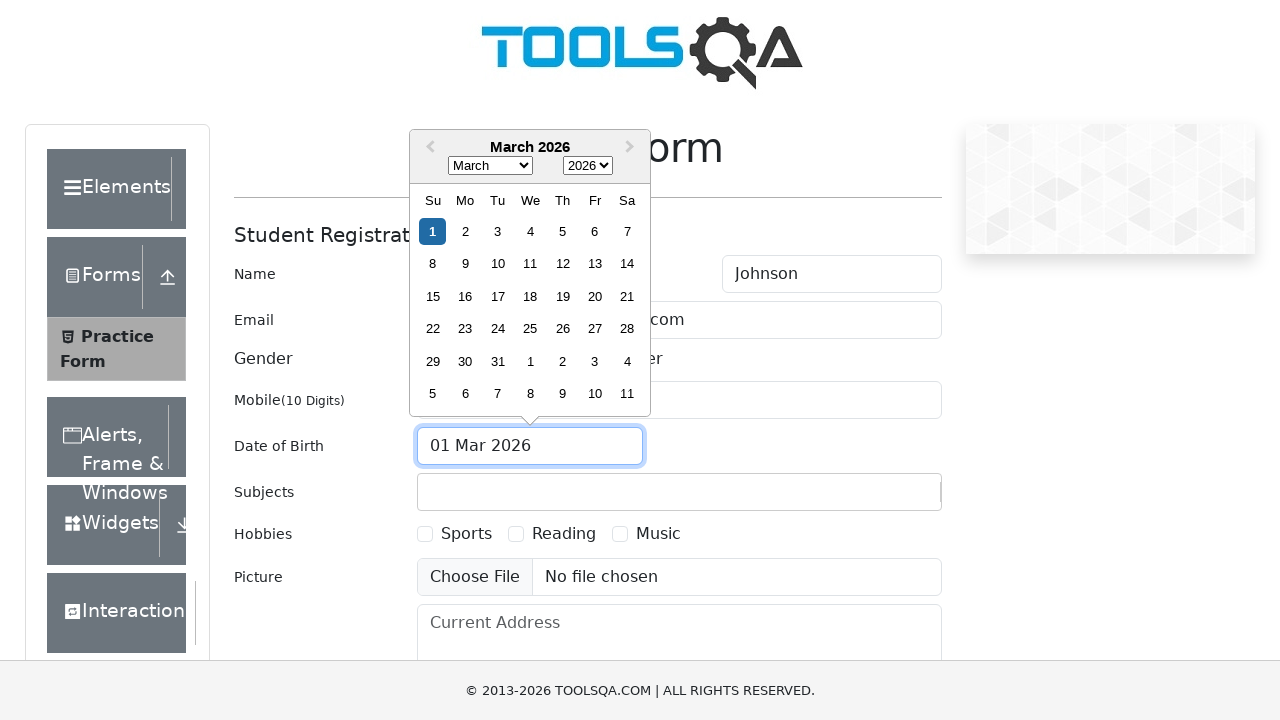

Selected May in the date picker month dropdown on .react-datepicker__month-select
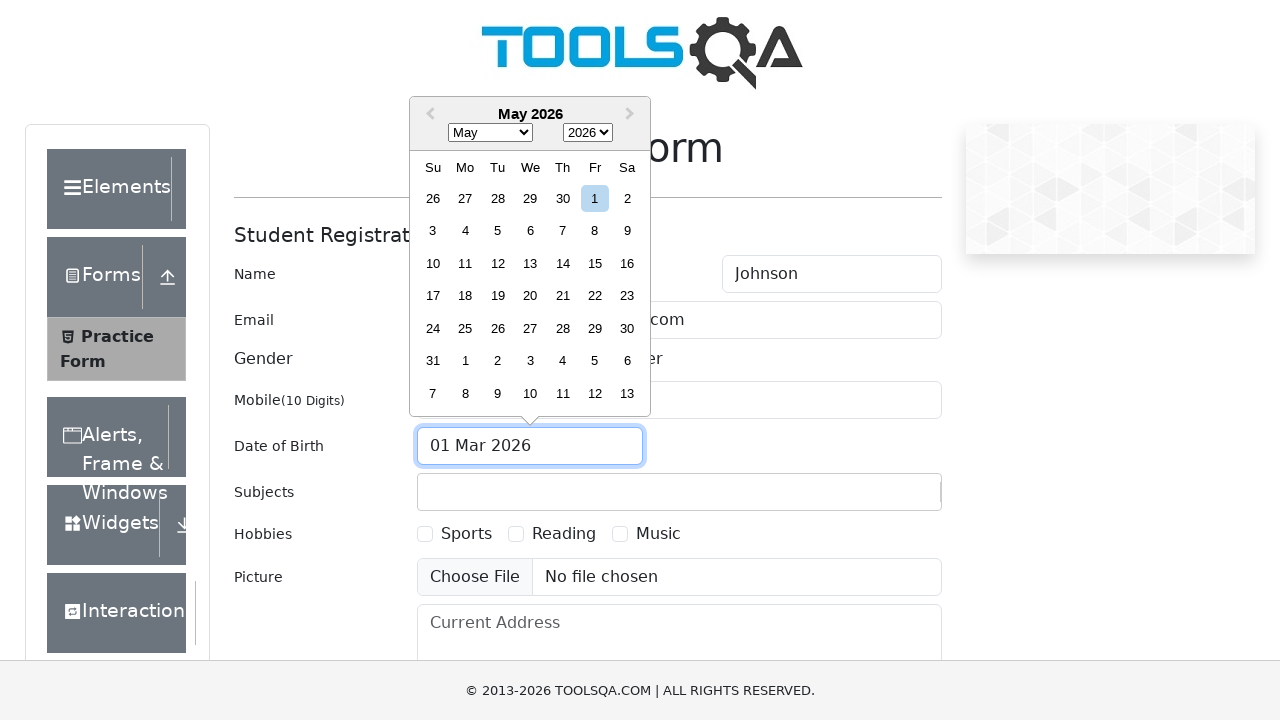

Selected 1990 in the date picker year dropdown on .react-datepicker__year-select
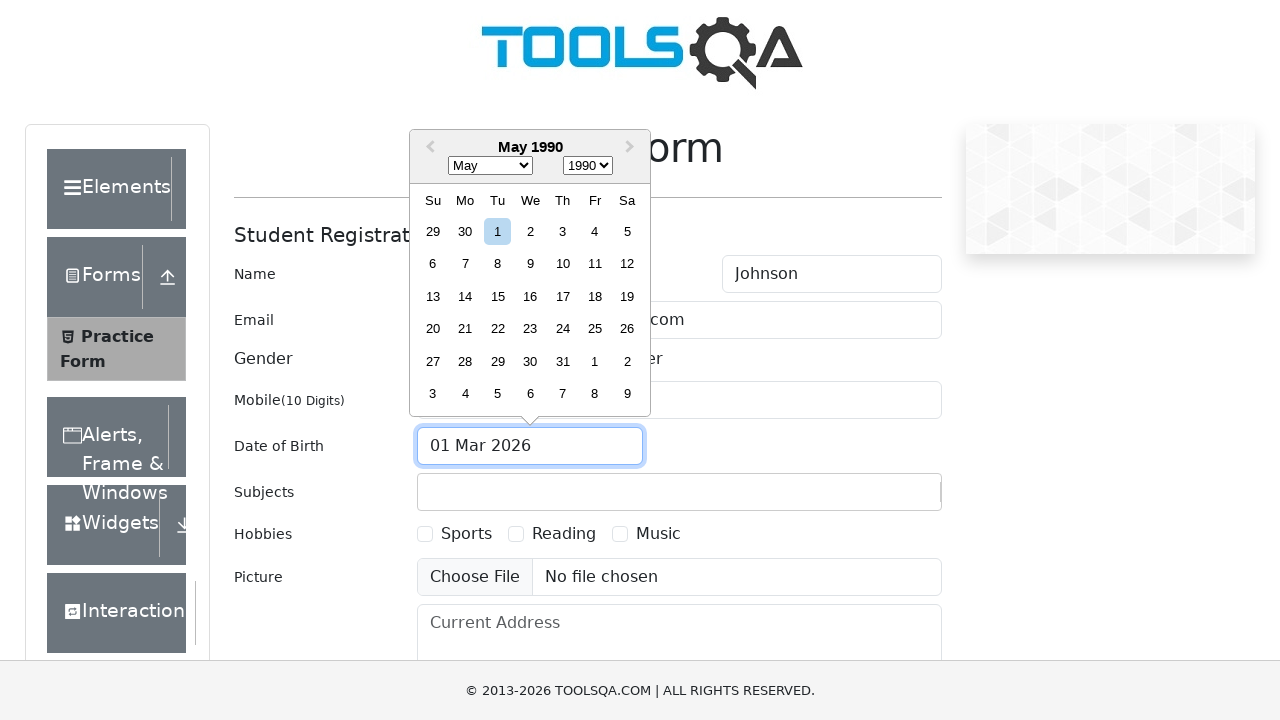

Selected day 15 in the date picker calendar at (498, 296) on .react-datepicker__day--015:not(.react-datepicker__day--outside-month)
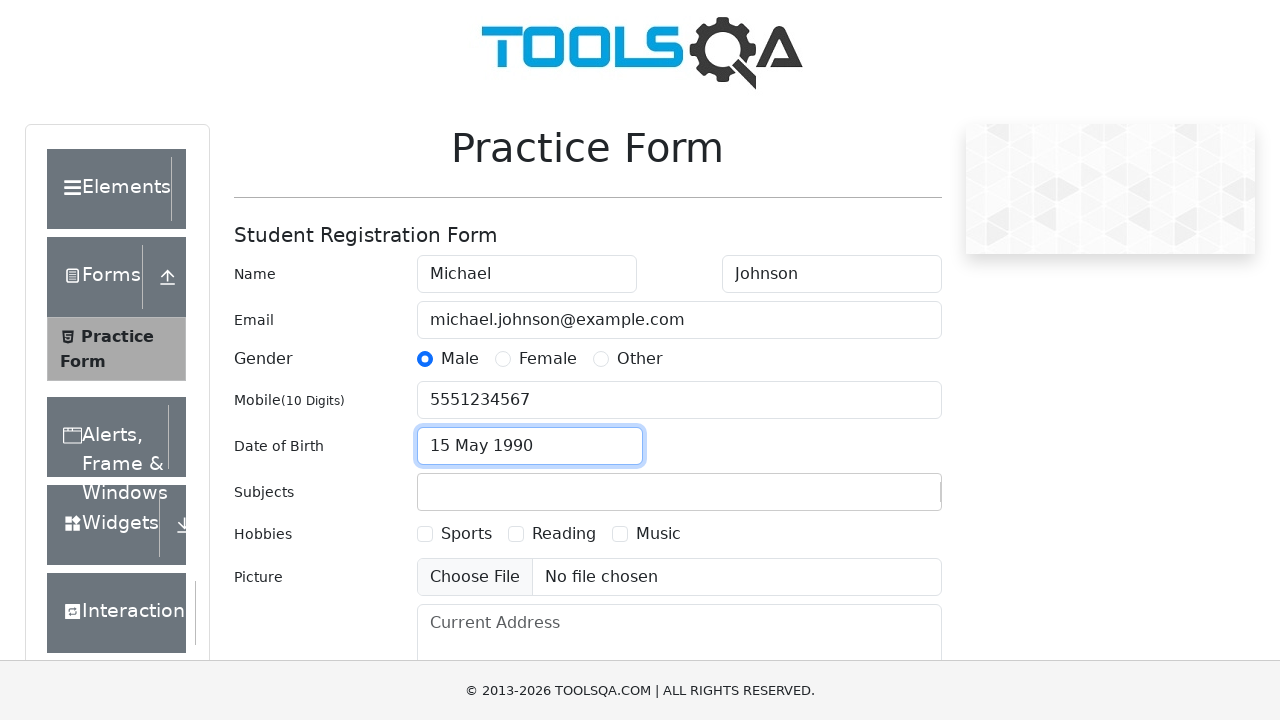

Clicked submit button to submit registration form at (885, 499) on #submit
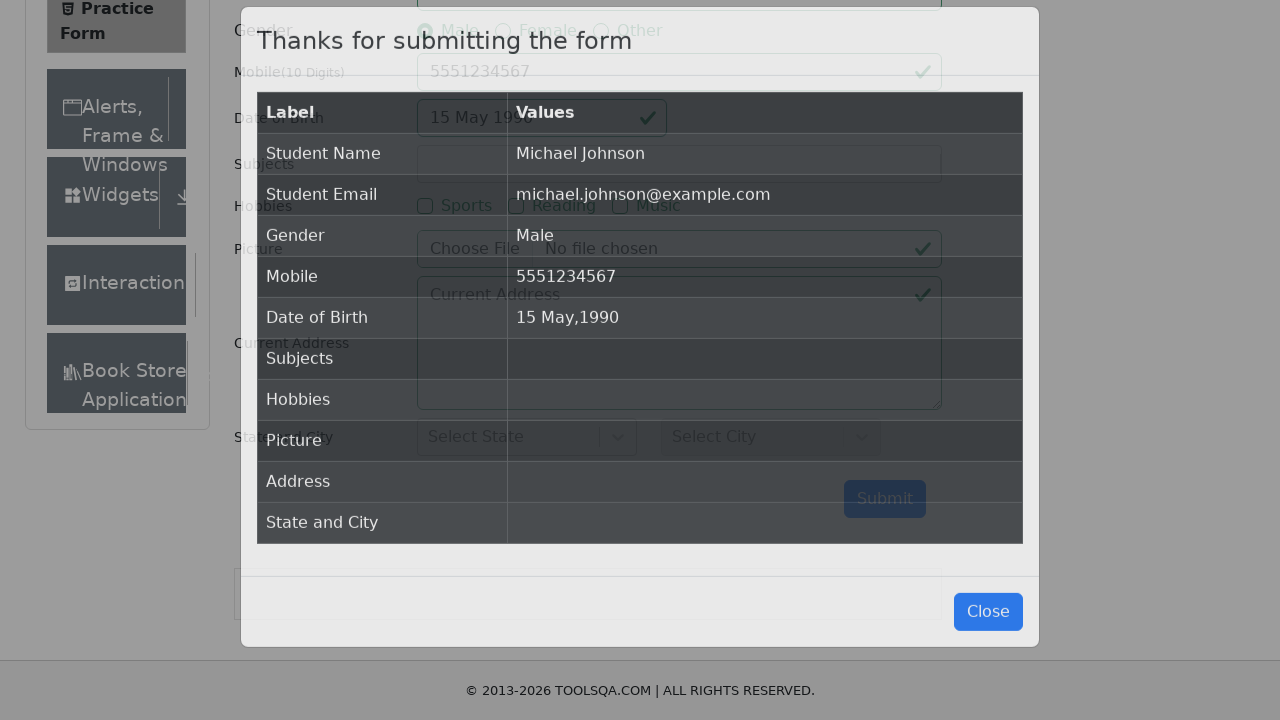

Confirmed registration successful - confirmation modal appeared
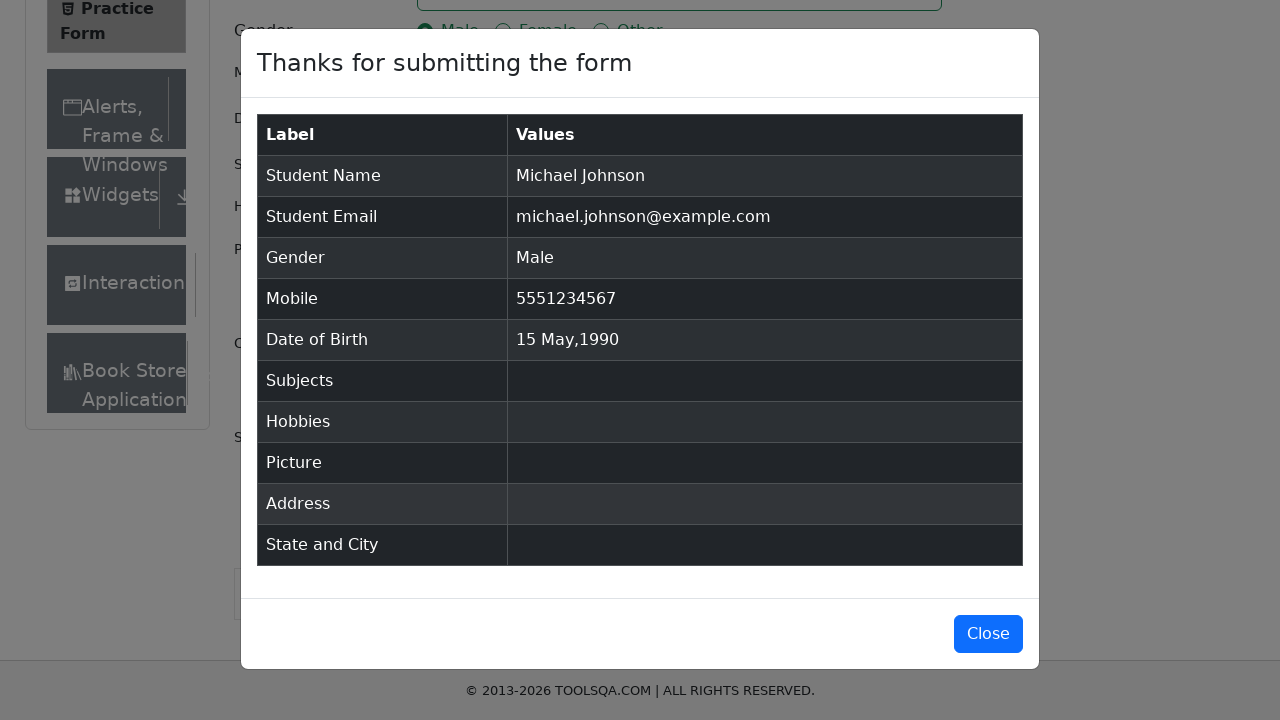

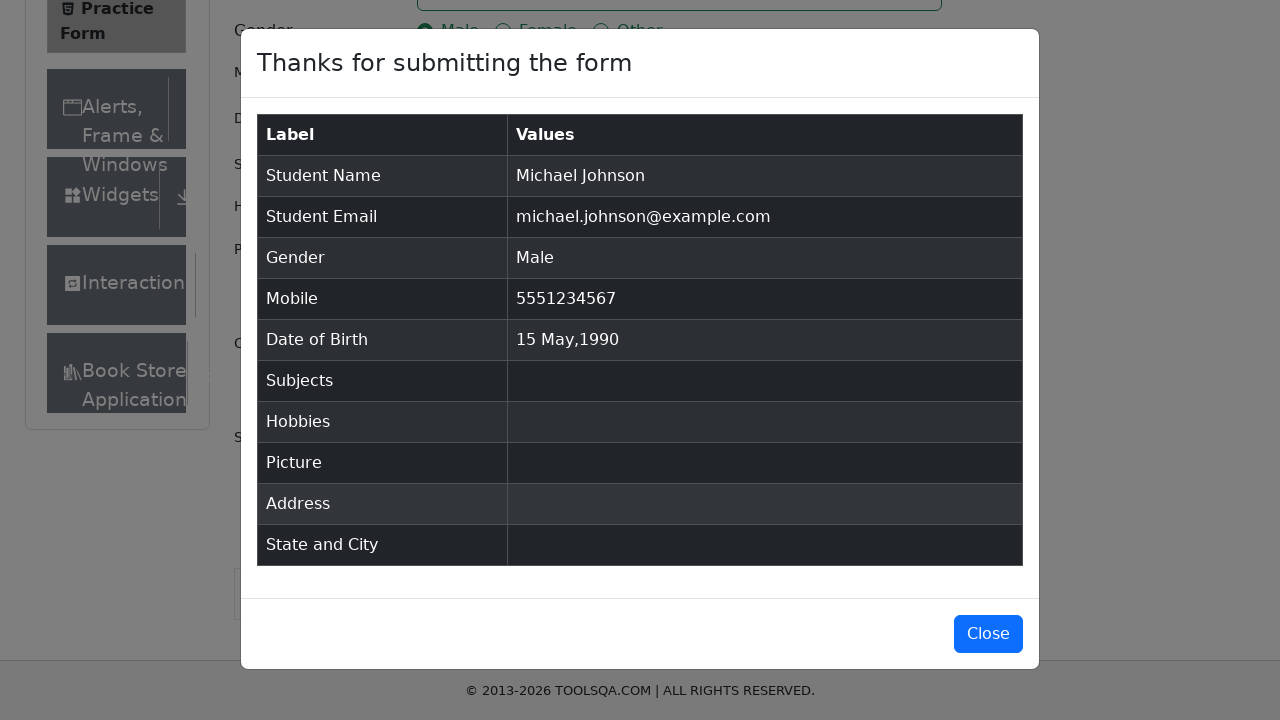